Tests double-click functionality on W3Schools demo page by entering text in one field, double-clicking a button to copy it, and verifying the text appears in a second field

Starting URL: https://www.w3schools.com/tags/tryit.asp?filename=tryhtml5_ev_ondblclick3

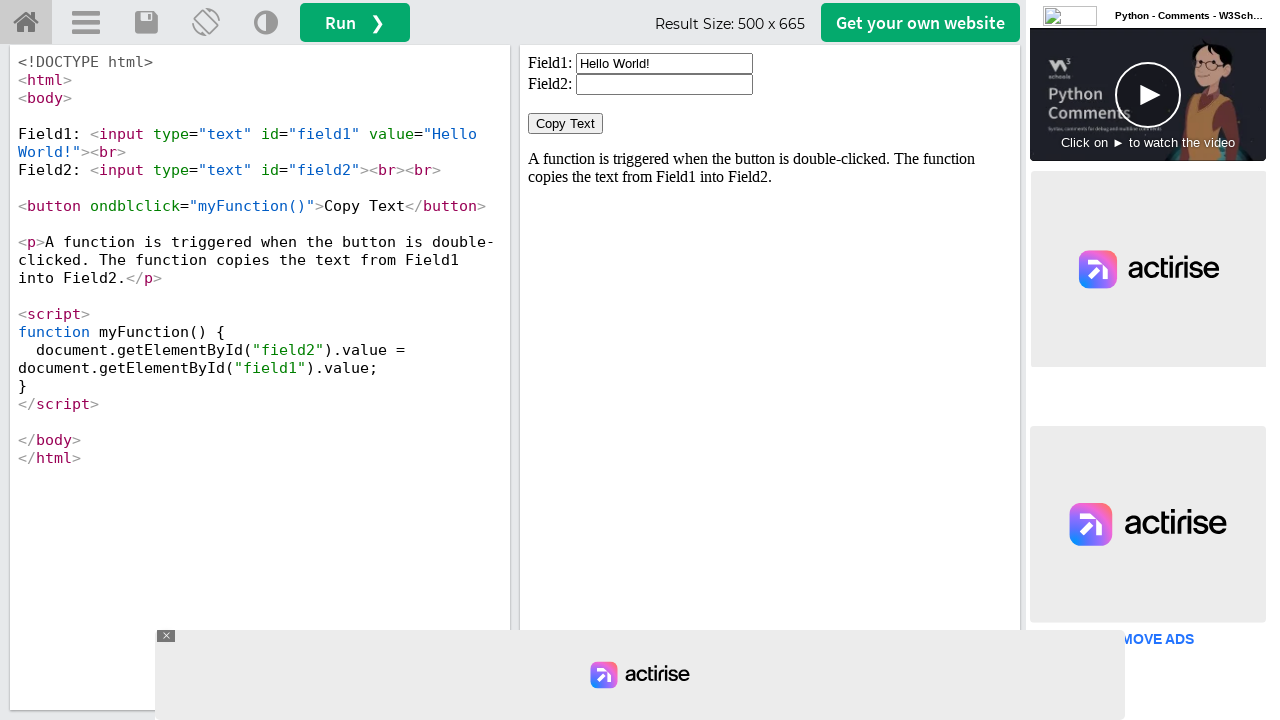

Cleared the first input field (field1) in the iframe on #iframeResult >> internal:control=enter-frame >> xpath=//input[@id='field1']
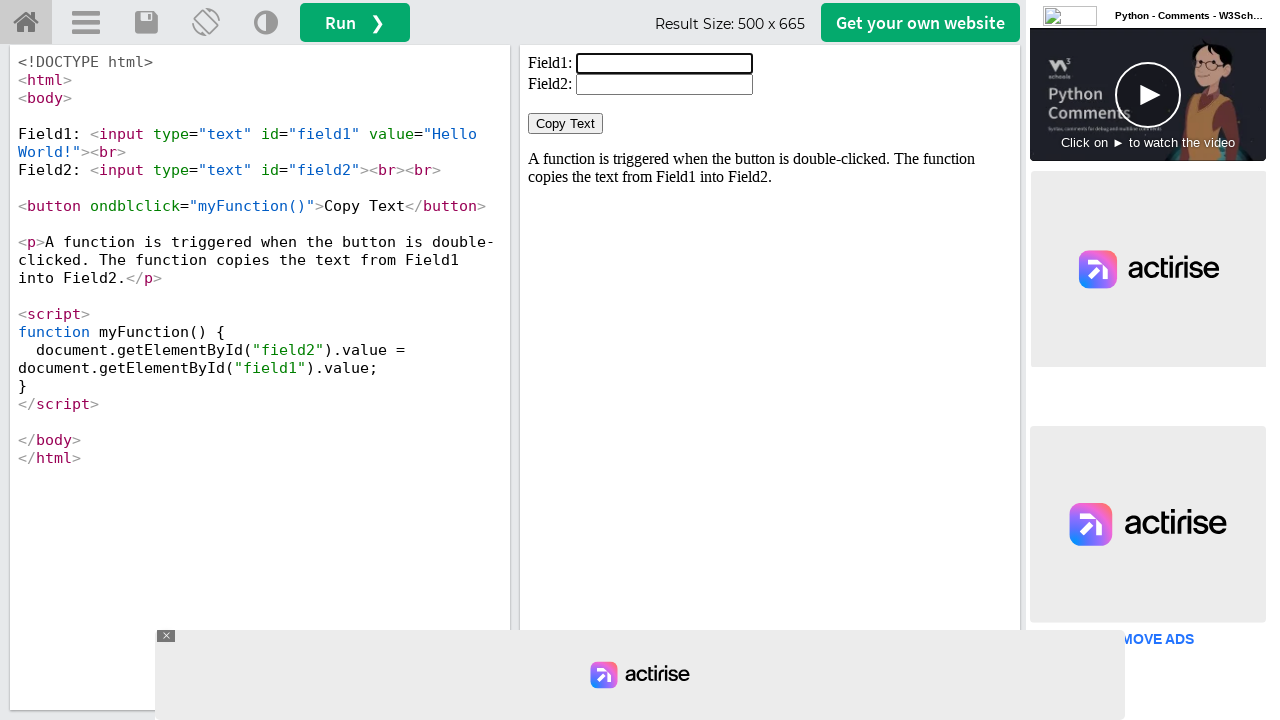

Entered 'vamsikoppula' in the first input field on #iframeResult >> internal:control=enter-frame >> xpath=//input[@id='field1']
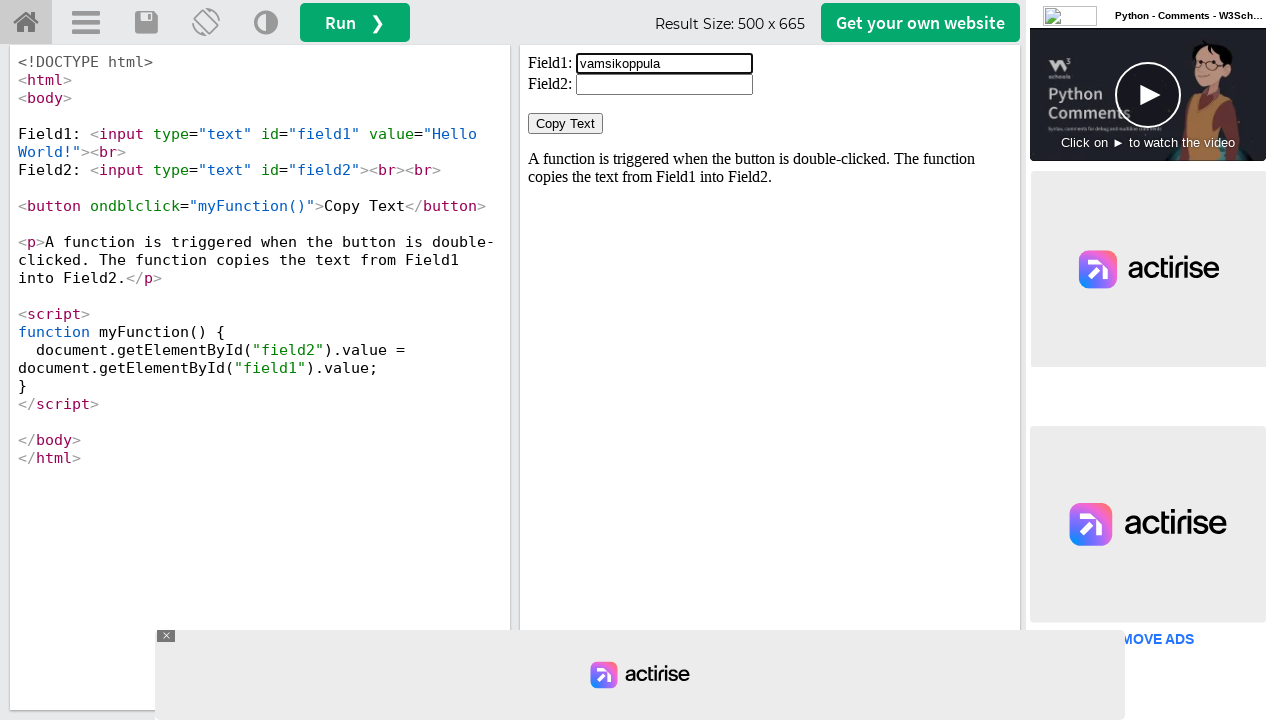

Double-clicked the 'Copy Text' button to trigger copy action at (566, 124) on #iframeResult >> internal:control=enter-frame >> xpath=//button[@ondblclick='myF
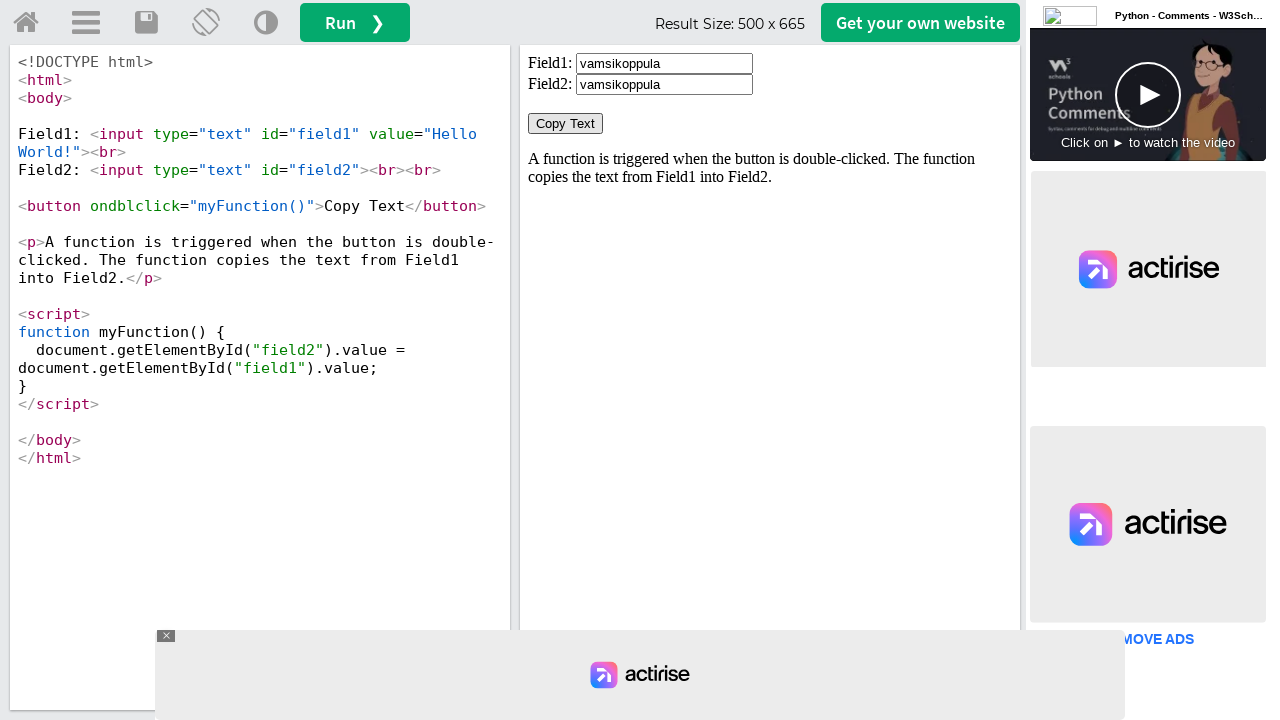

Waited 500ms for the copy action to complete
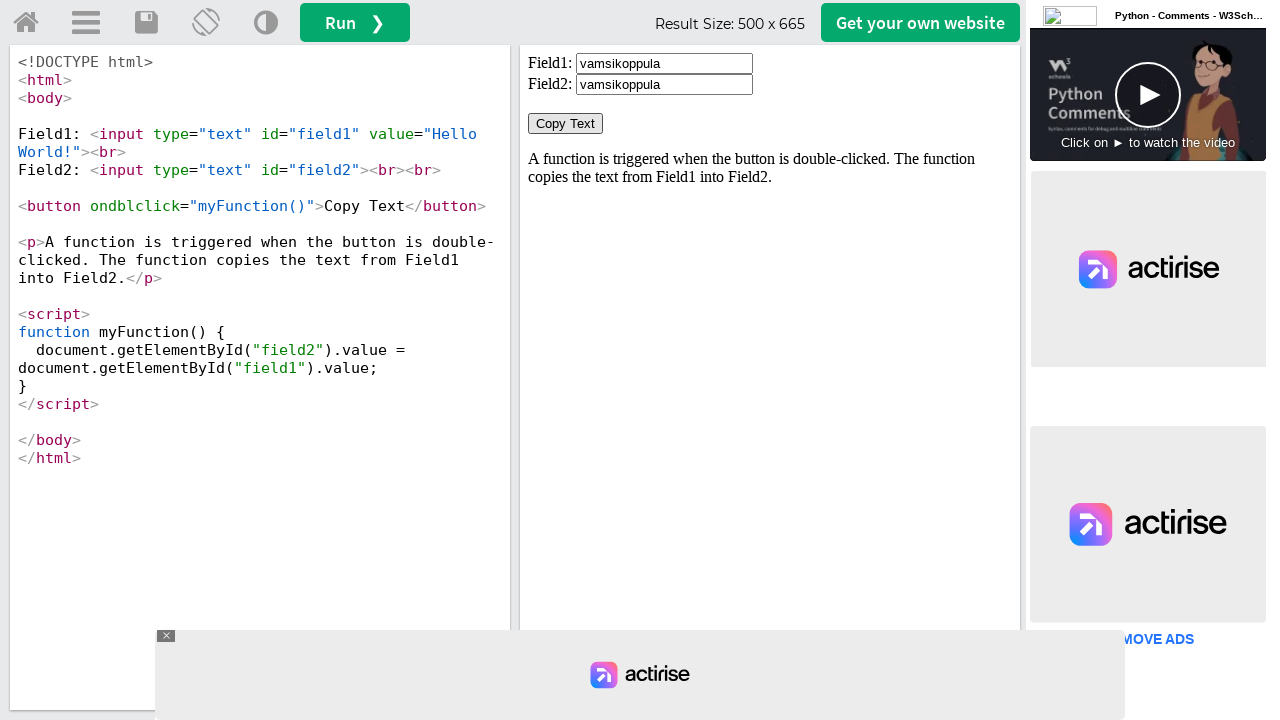

Verified that the second input field (field2) is visible and ready for inspection
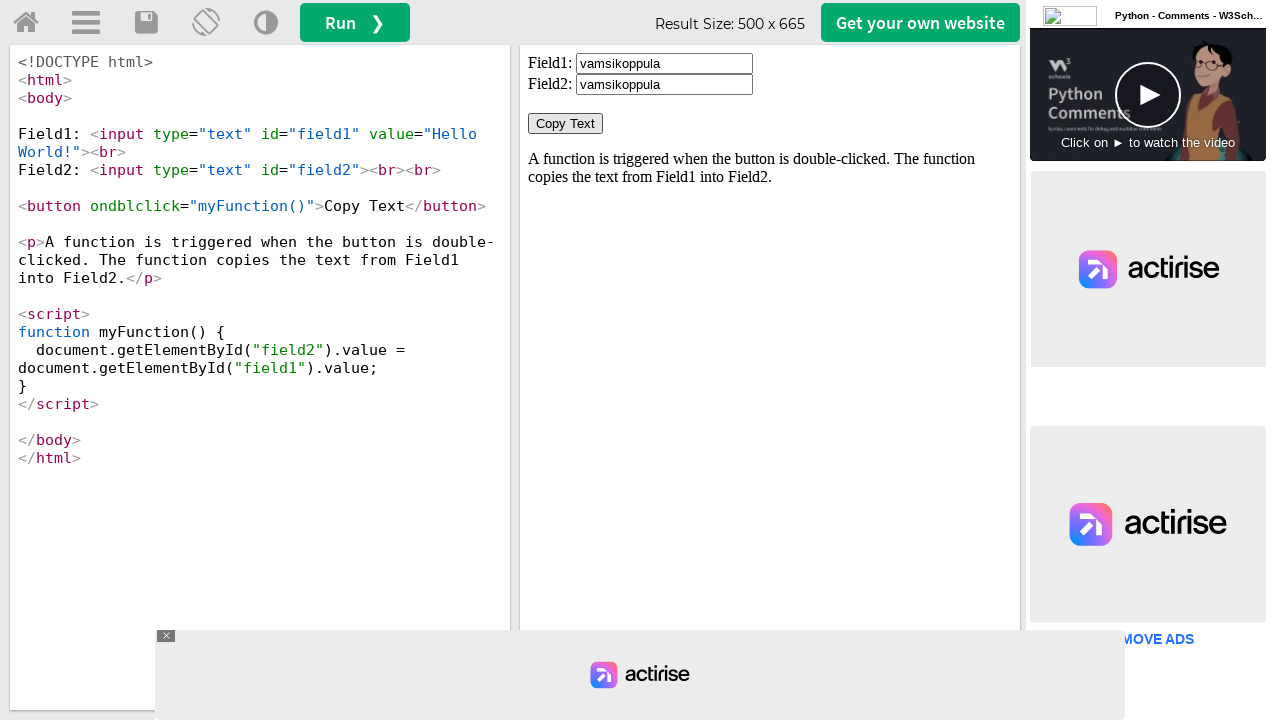

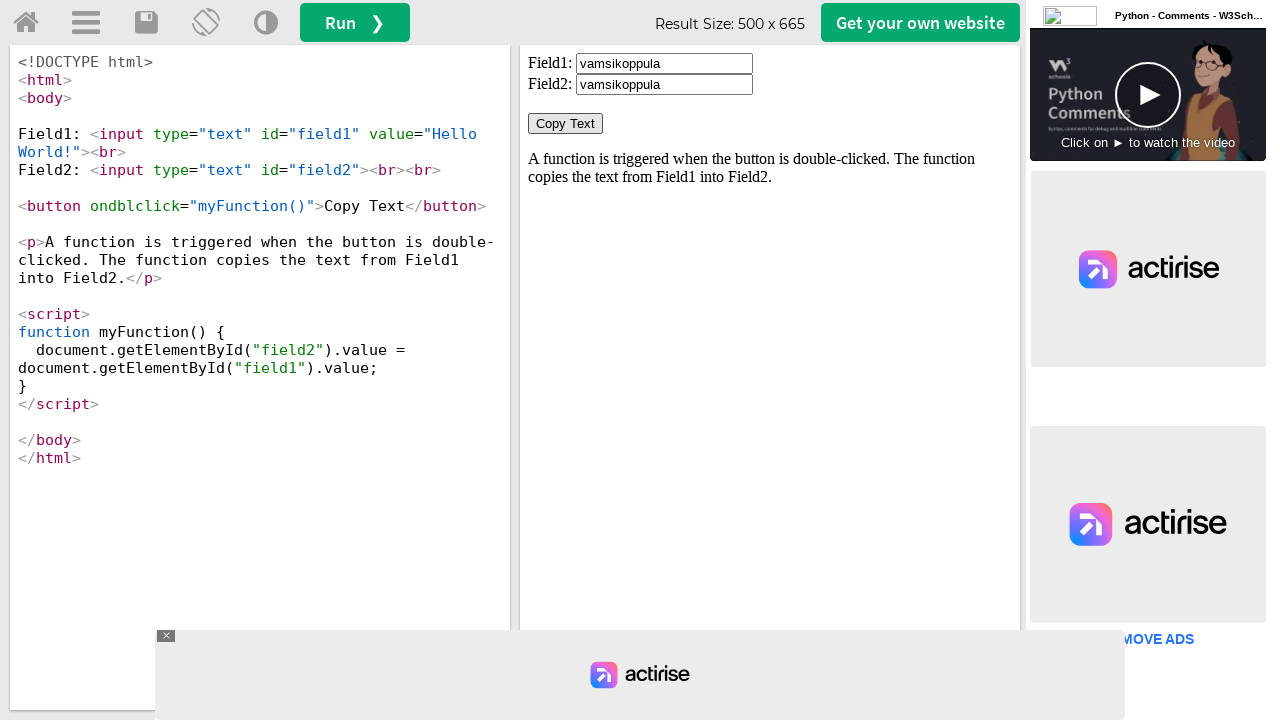